Tests dynamic controls functionality on the-internet.herokuapp.com by clicking a checkbox, toggling it, then clicking a button to remove/add the checkbox while verifying status messages appear.

Starting URL: https://the-internet.herokuapp.com/

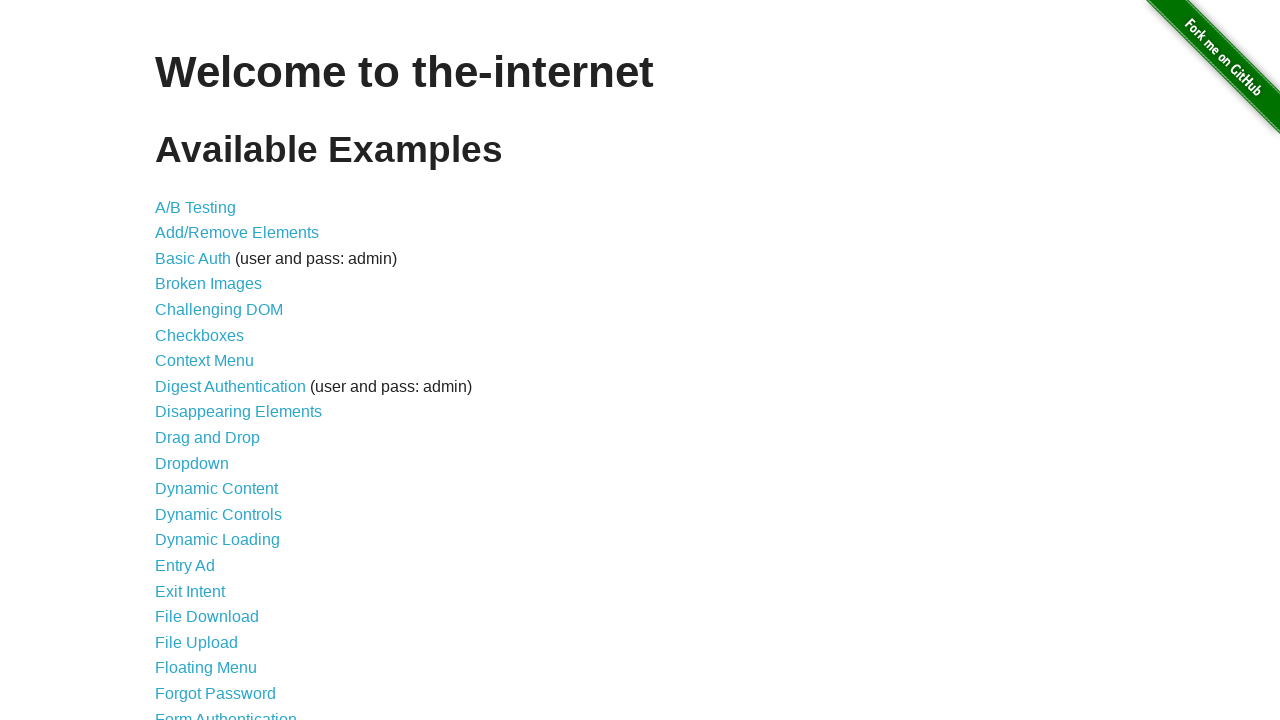

Clicked on 'Dynamic Controls' link at (218, 514) on xpath=//*[contains(text(),'Dynamic Controls')]
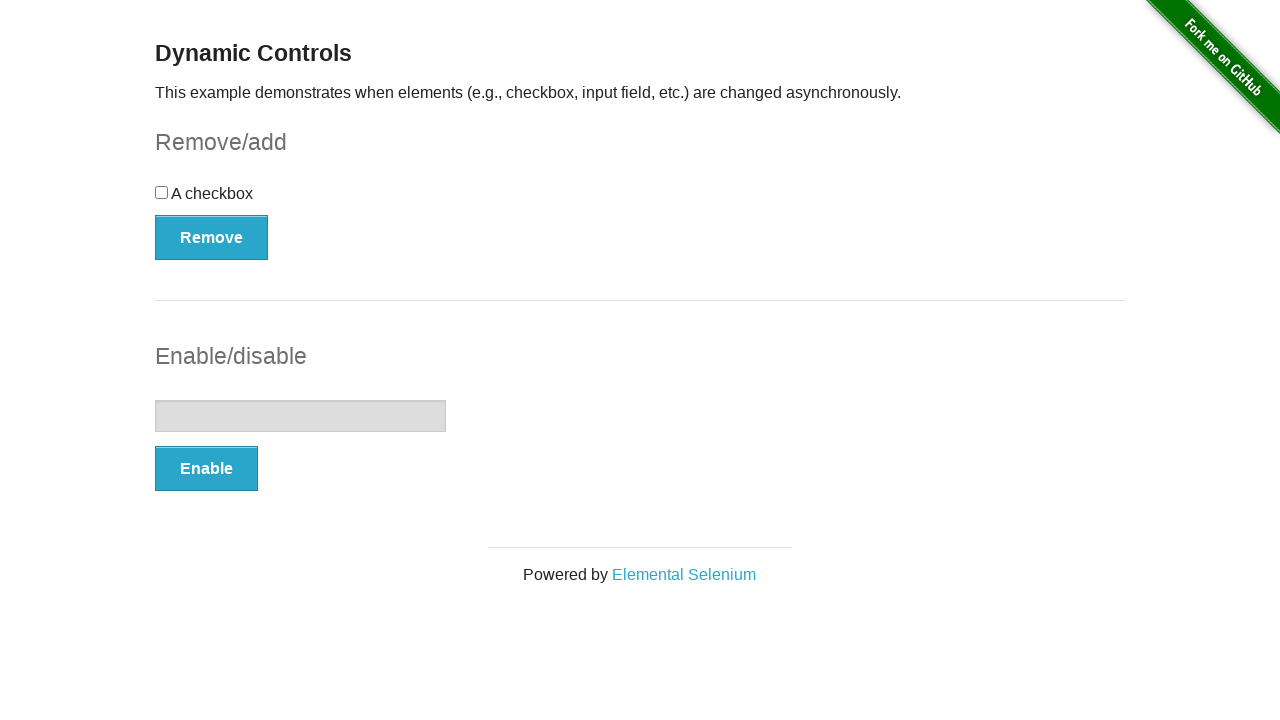

Checkbox element loaded on page
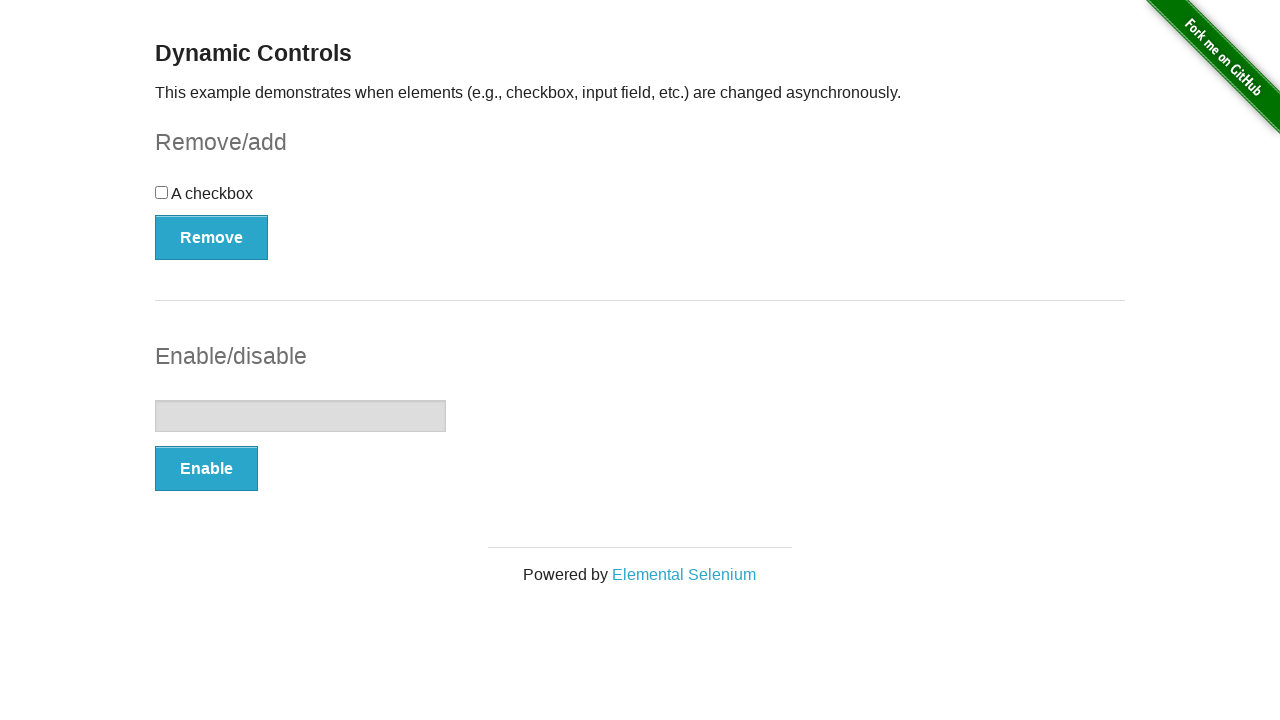

Clicked on checkbox to toggle it at (162, 192) on input[type='checkbox']
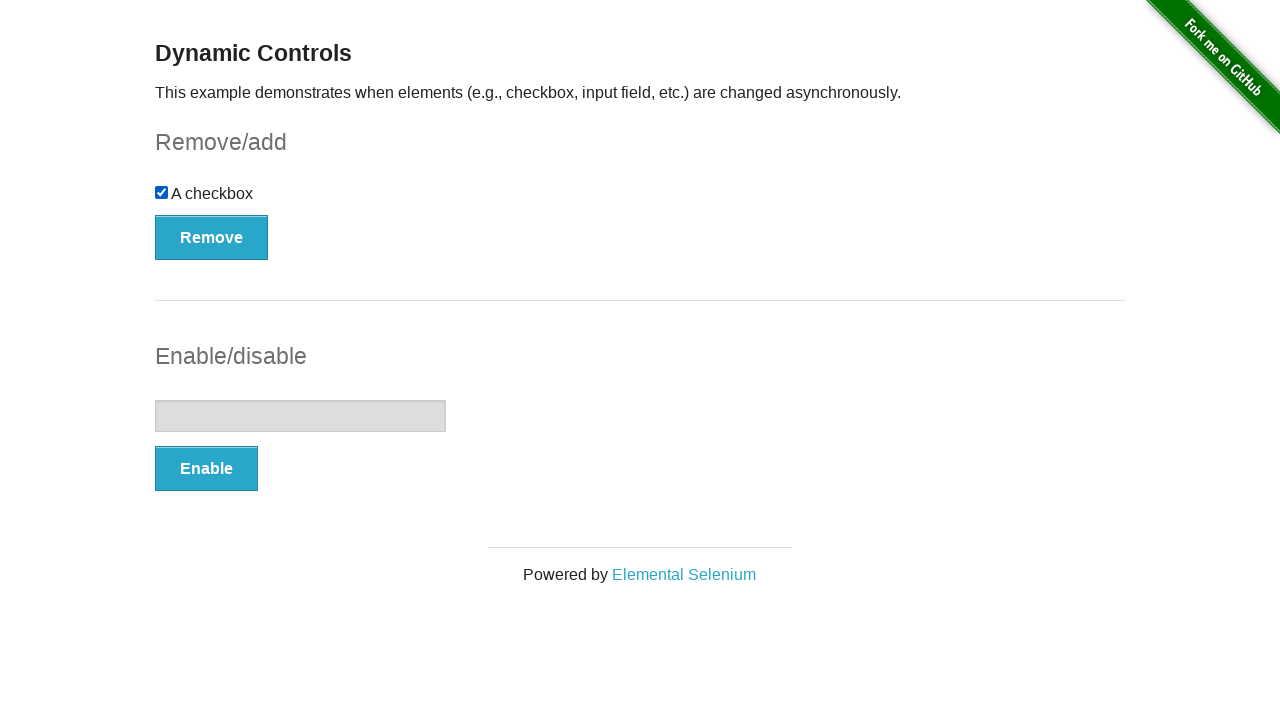

Clicked 'Remove' button to remove checkbox at (212, 237) on button[onclick='swapCheckbox()']
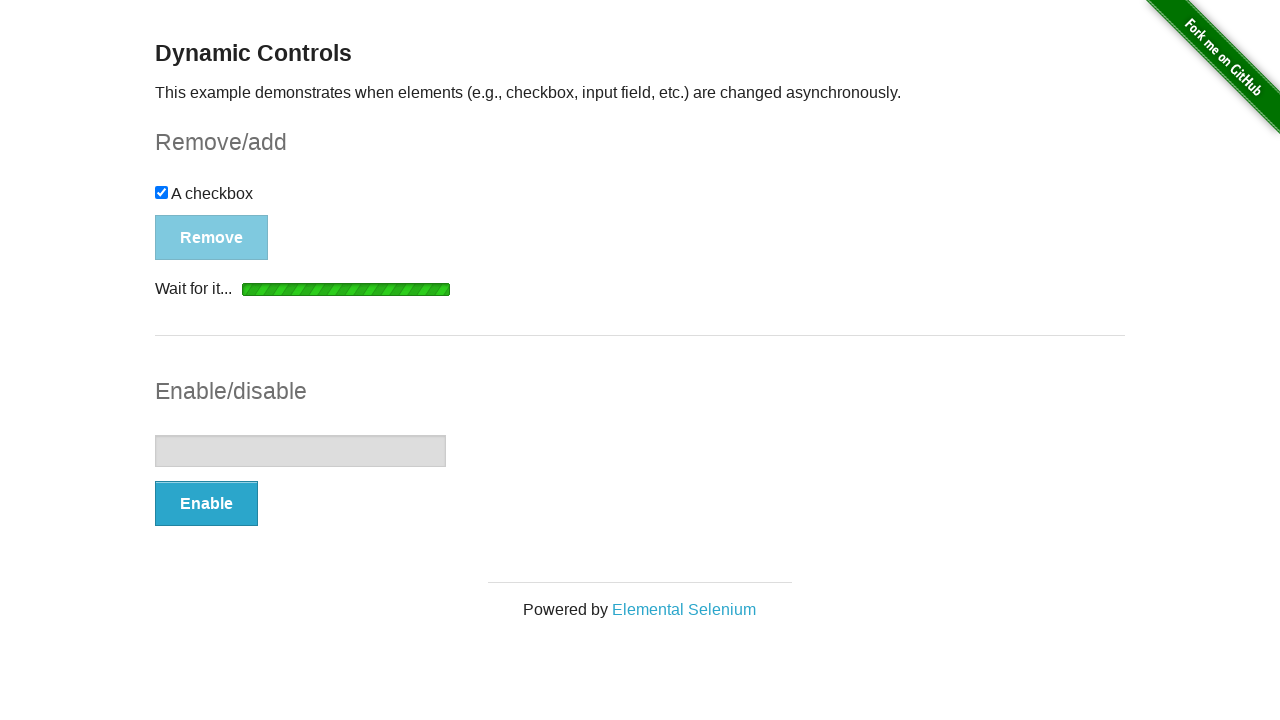

Message appeared confirming checkbox has been removed
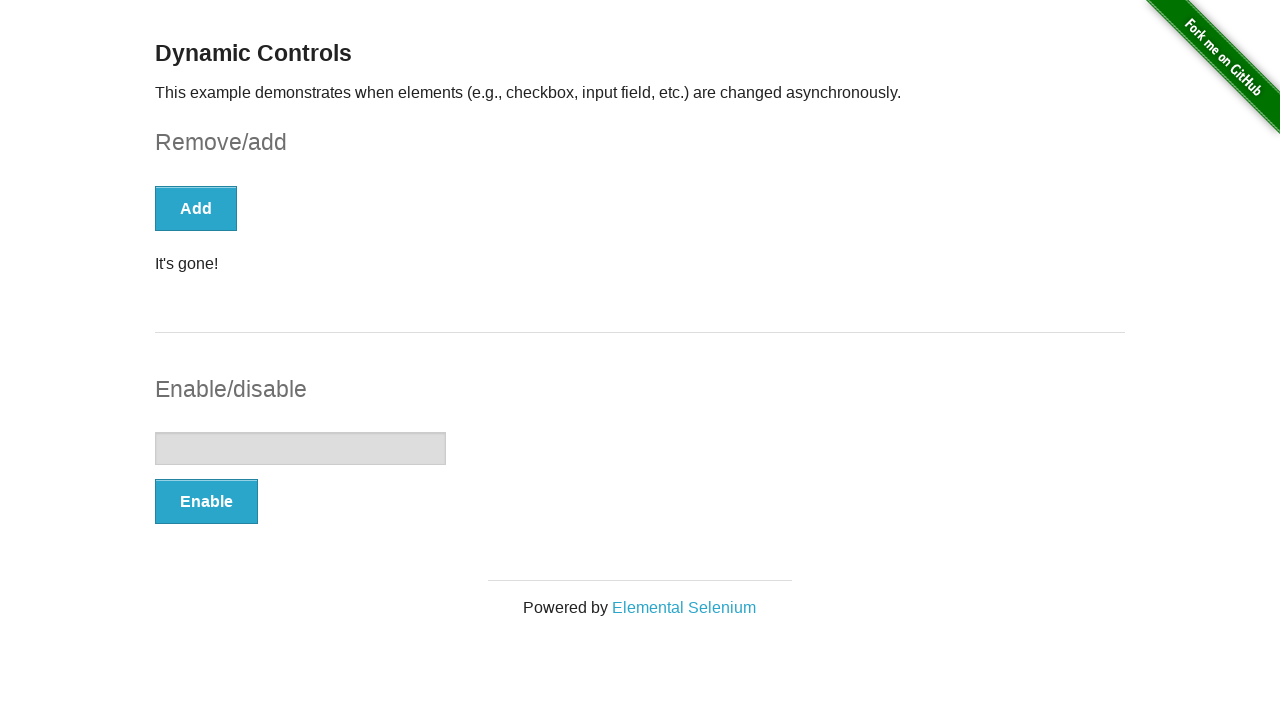

Clicked button again to add checkbox back at (196, 208) on button[onclick='swapCheckbox()']
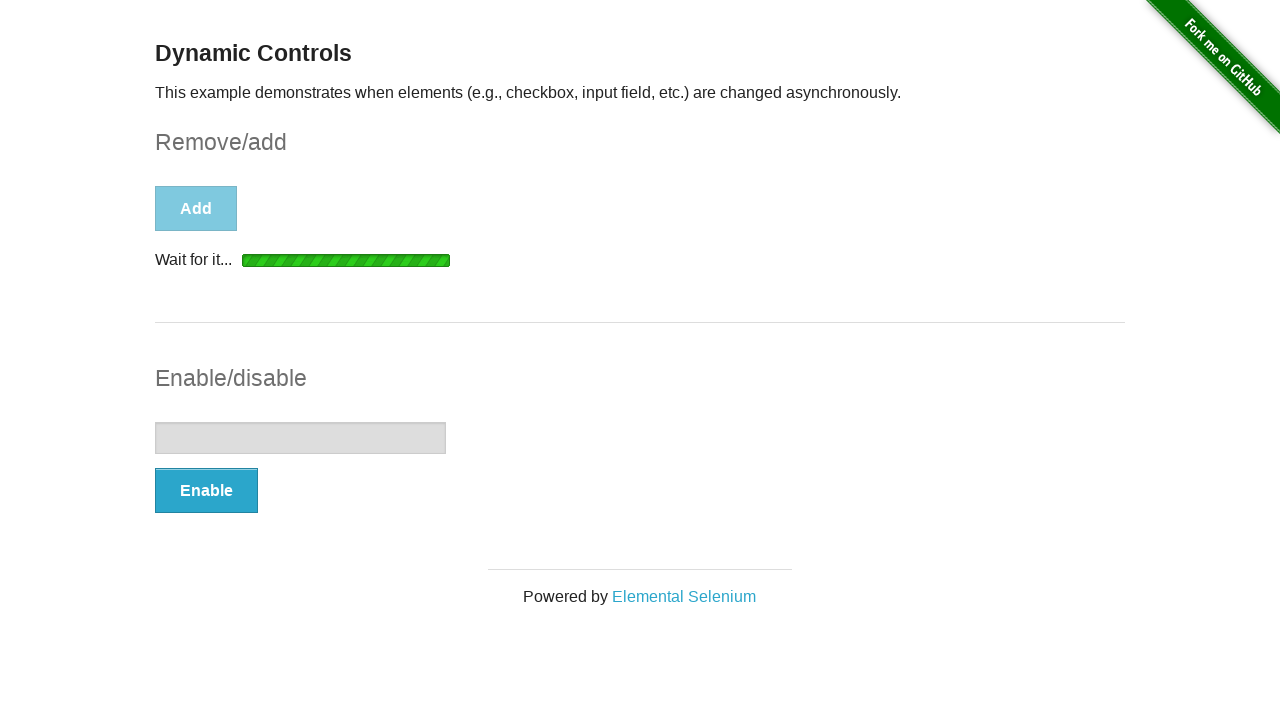

Message appeared confirming checkbox has been added back
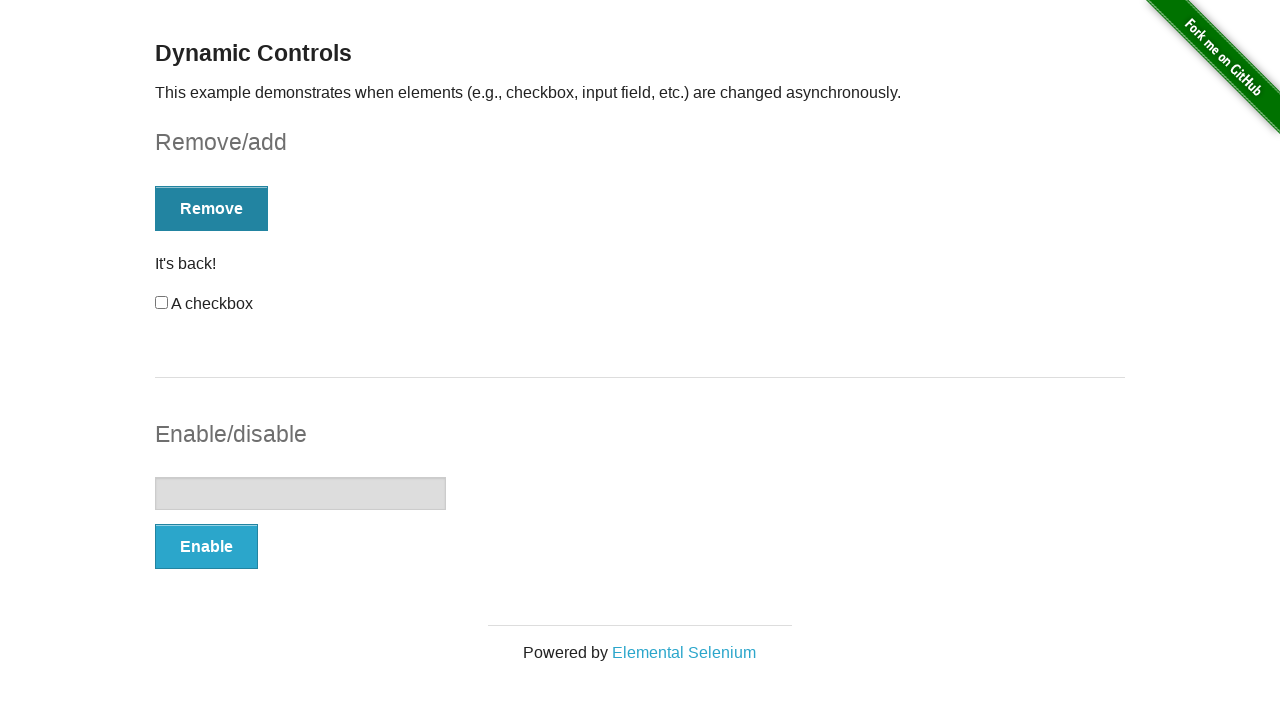

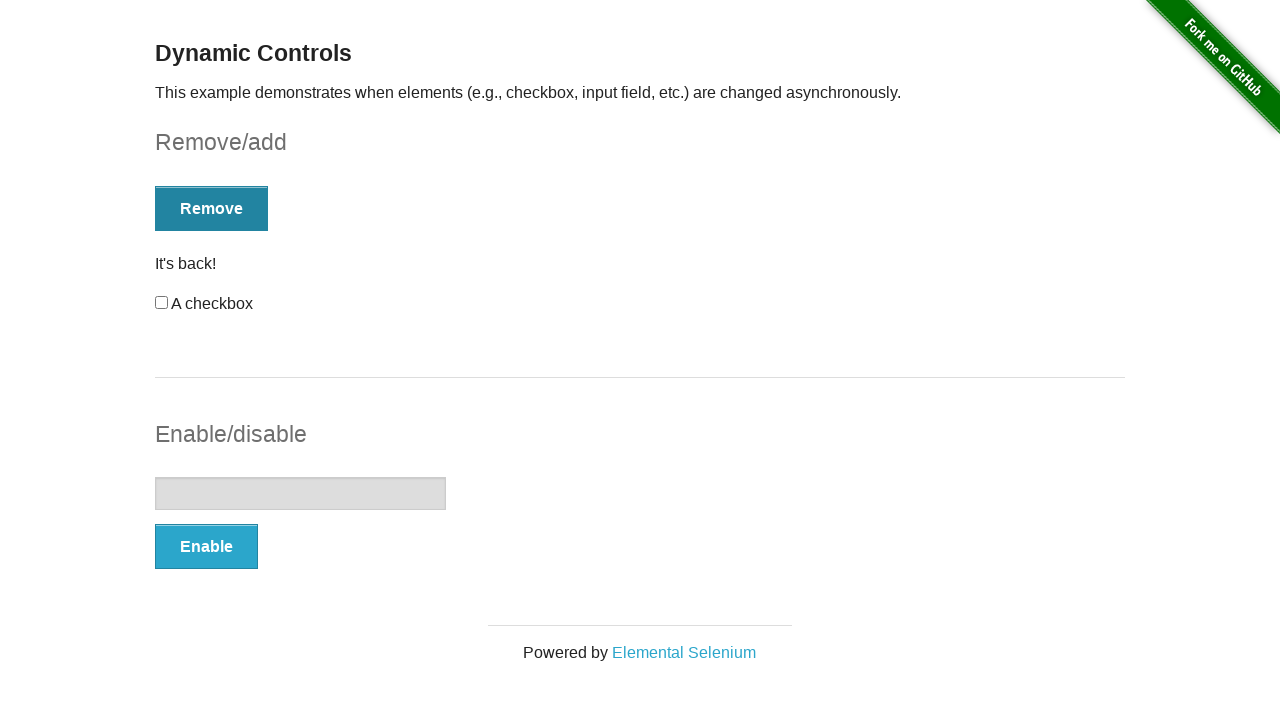